Navigates to the Rahul Shetty Academy homepage and verifies the page loads successfully

Starting URL: https://rahulshettyacademy.com/#/index

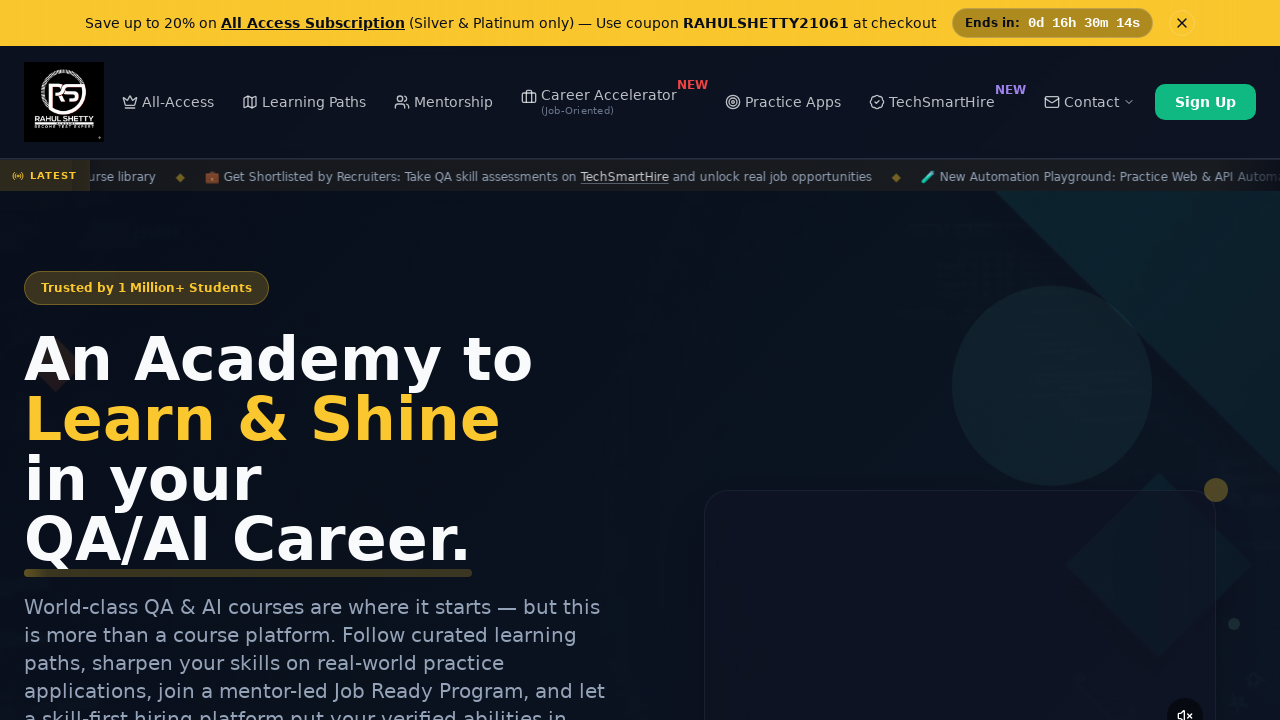

Page loaded to domcontentloaded state
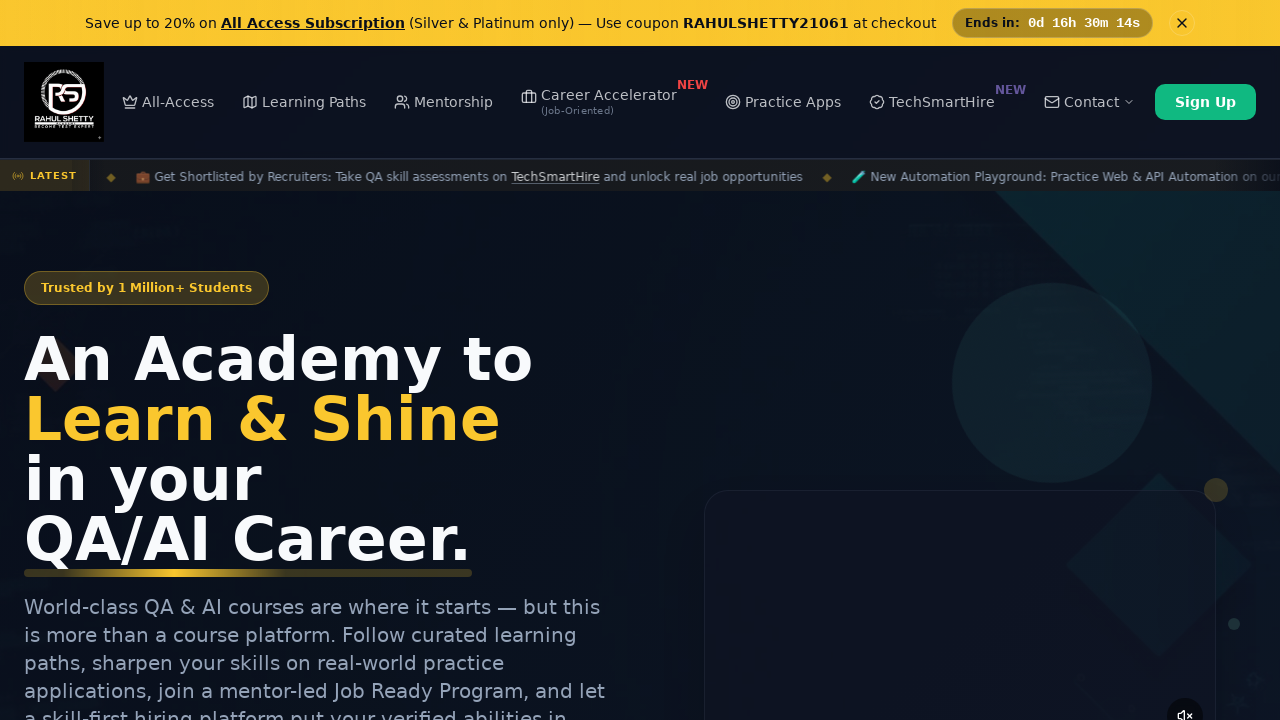

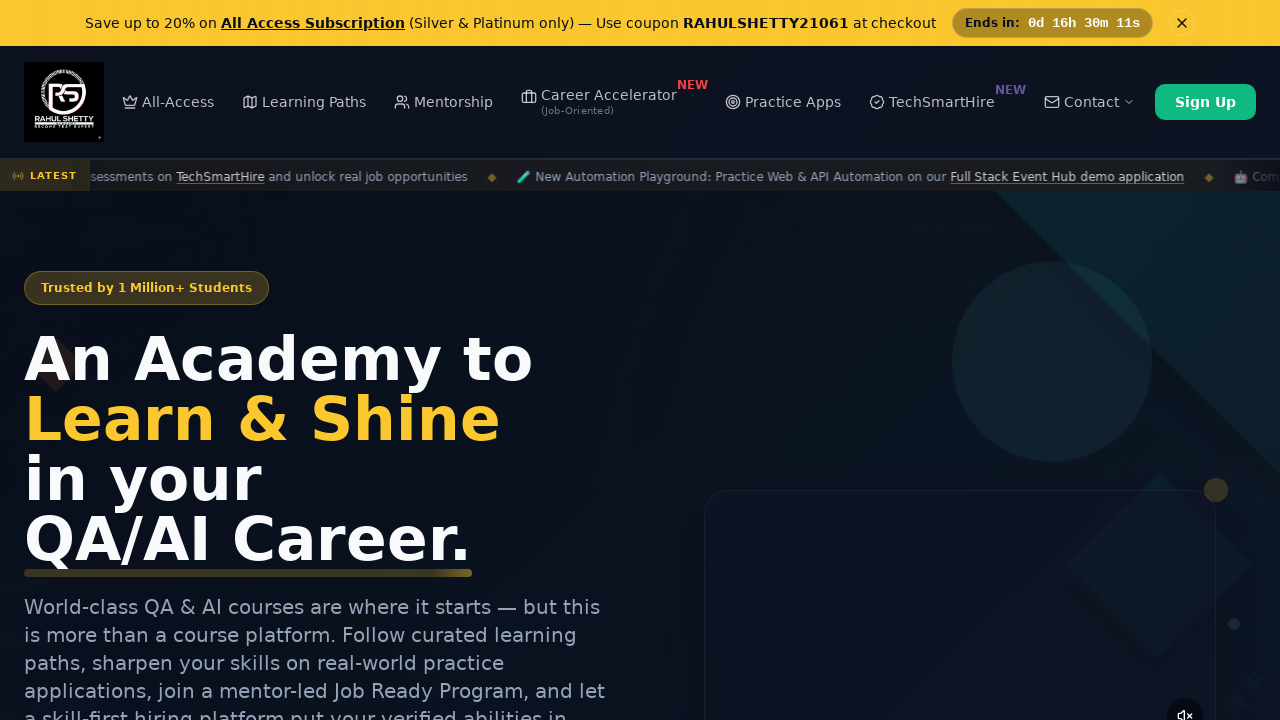